Tests prompt box alert by entering a name and clicking Cancel to dismiss

Starting URL: https://demoqa.com/alerts

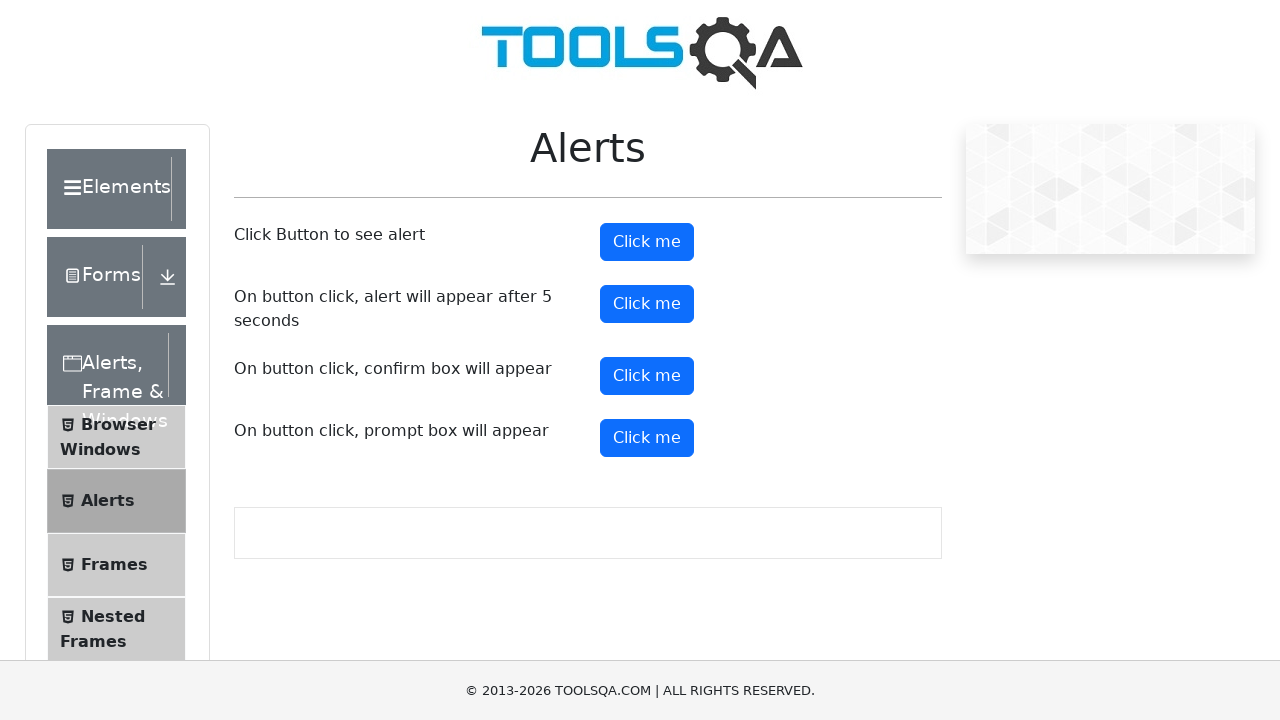

Set up dialog handler to dismiss prompts
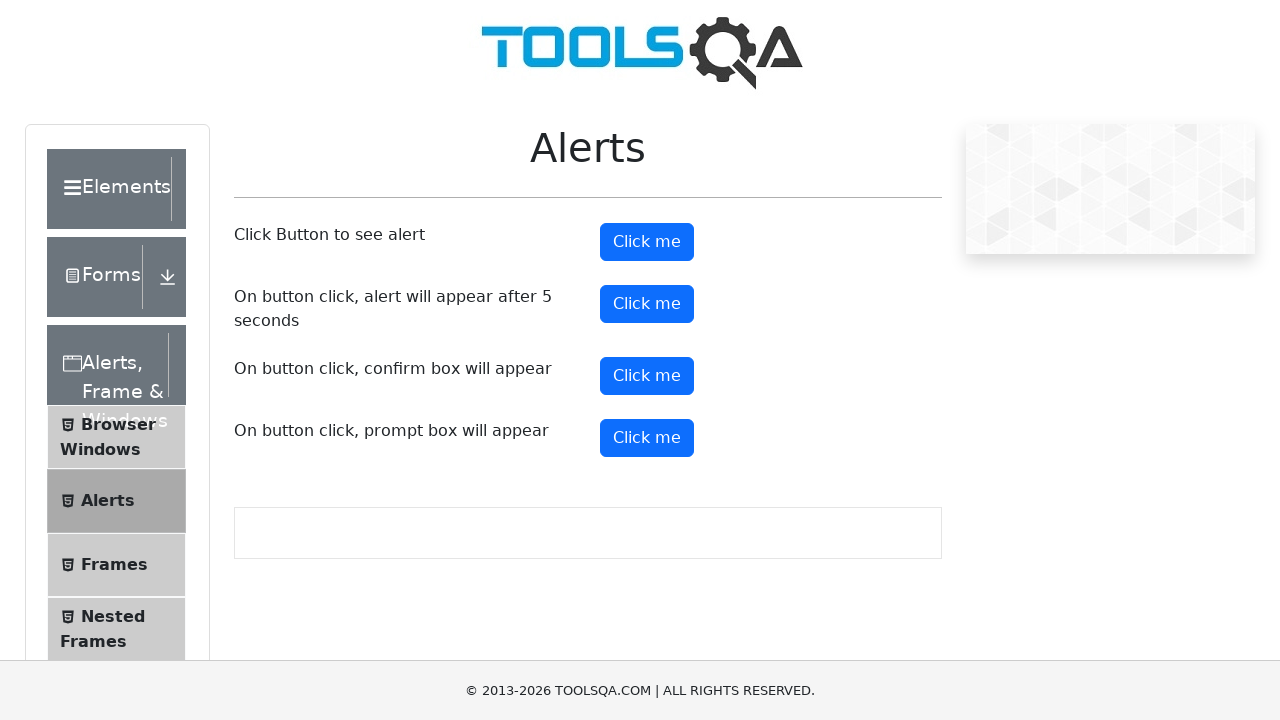

Clicked prompt button to open prompt box alert at (647, 438) on #promtButton
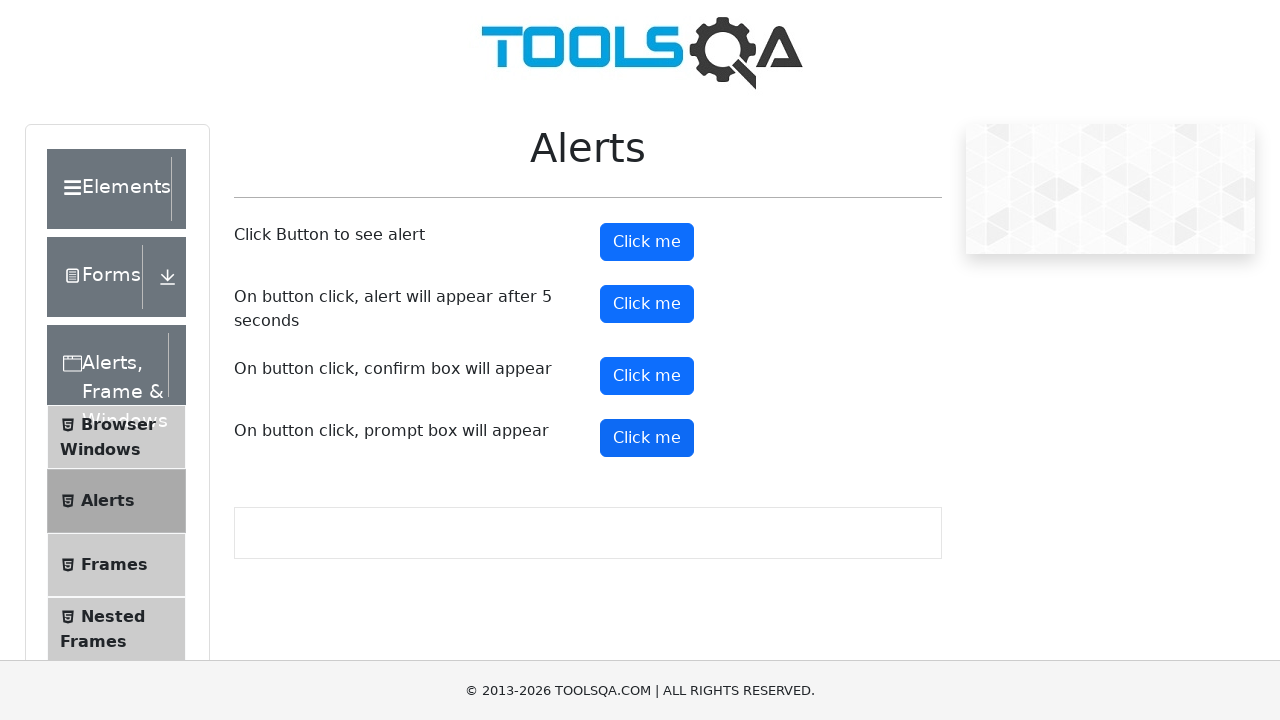

Waited 1 second to verify prompt was dismissed by Cancel action
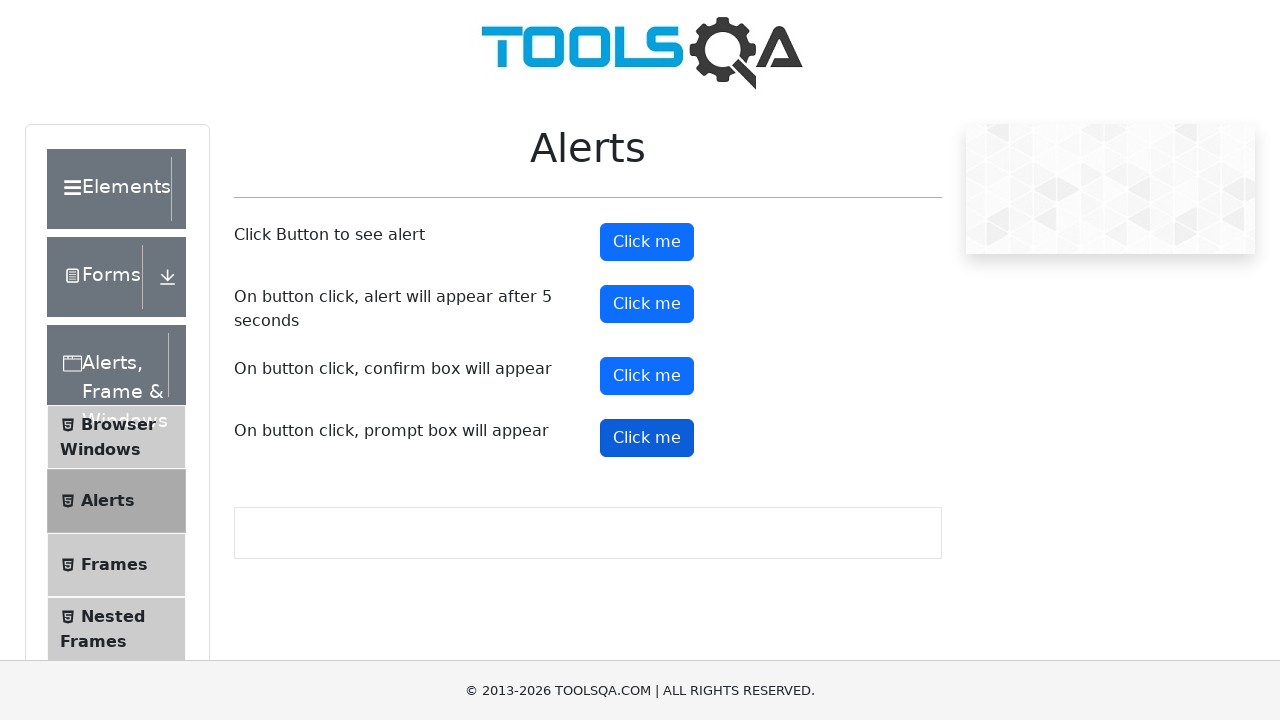

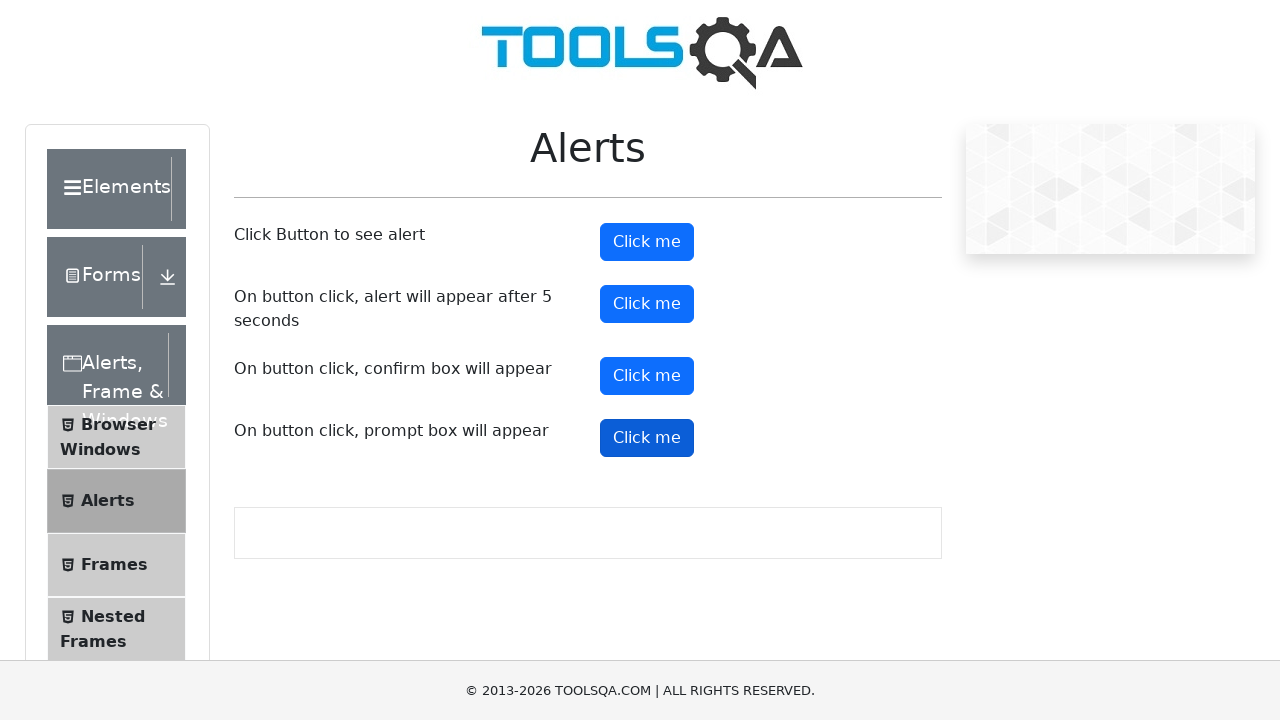